Tests form validation by submitting an empty login form without entering username or password

Starting URL: https://demo.applitools.com/hackathon.html

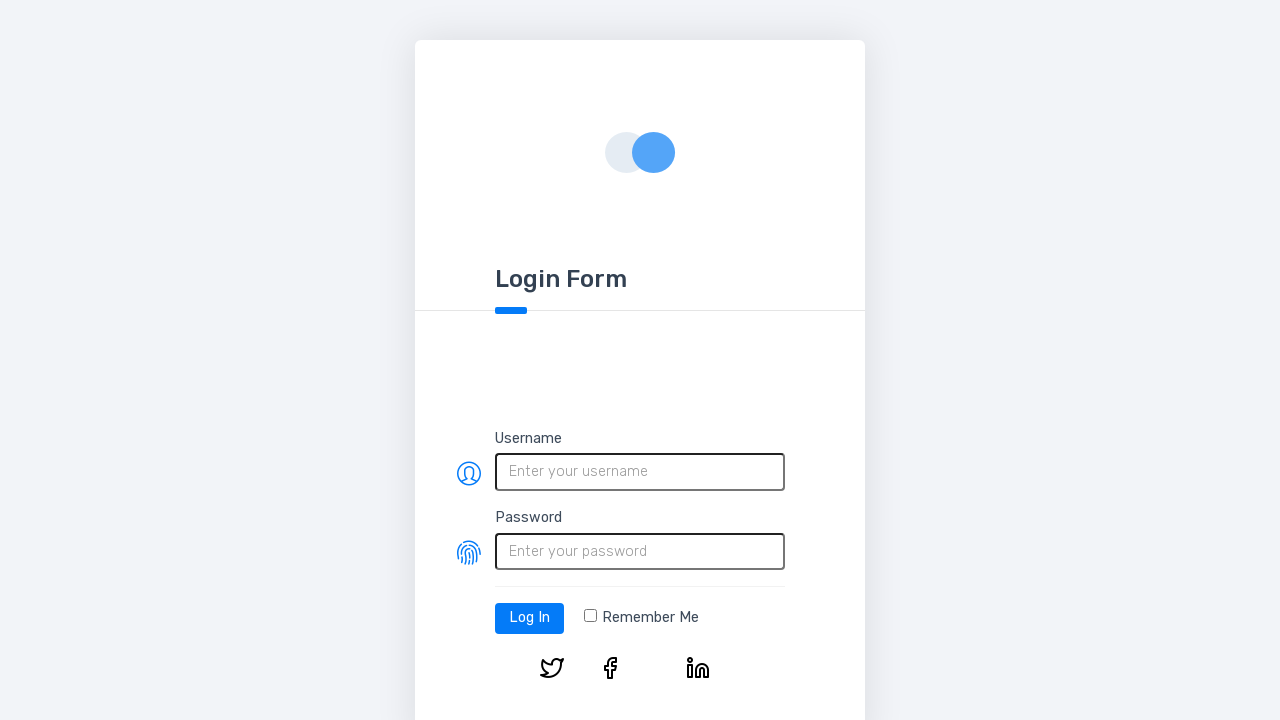

Navigated to login form at https://demo.applitools.com/hackathon.html
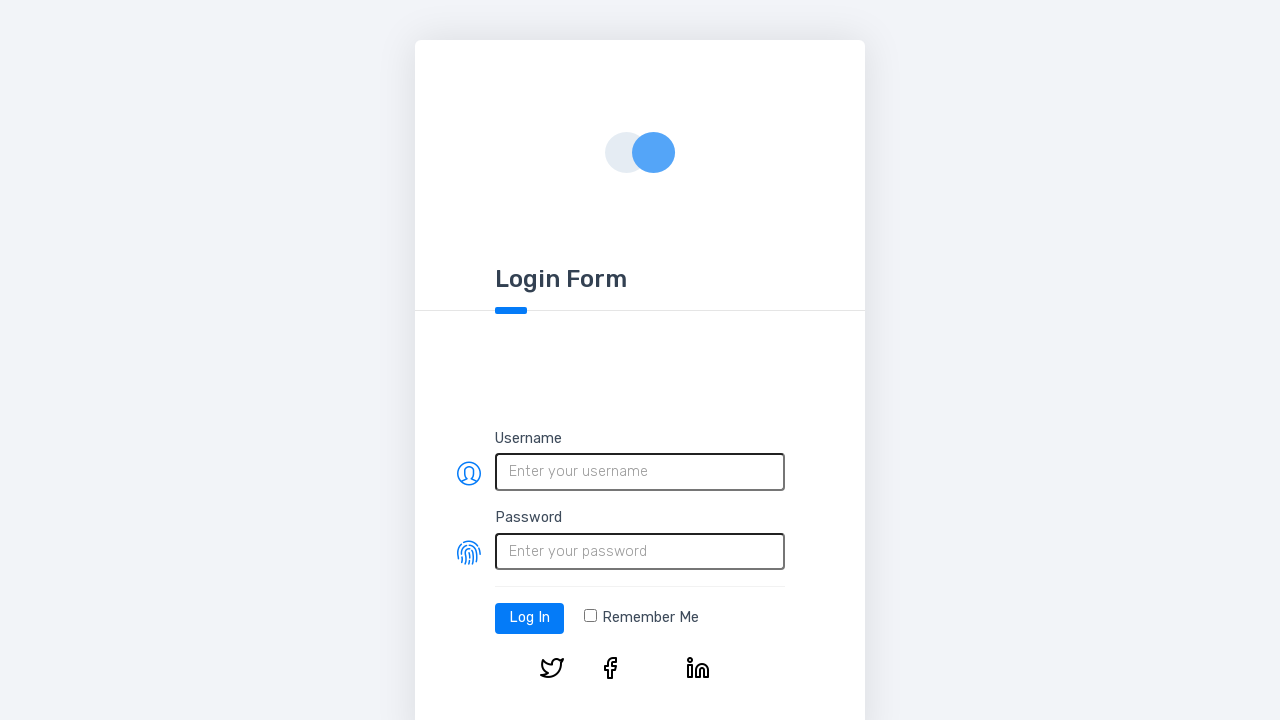

Clicked login button without entering username or password at (530, 618) on #log-in
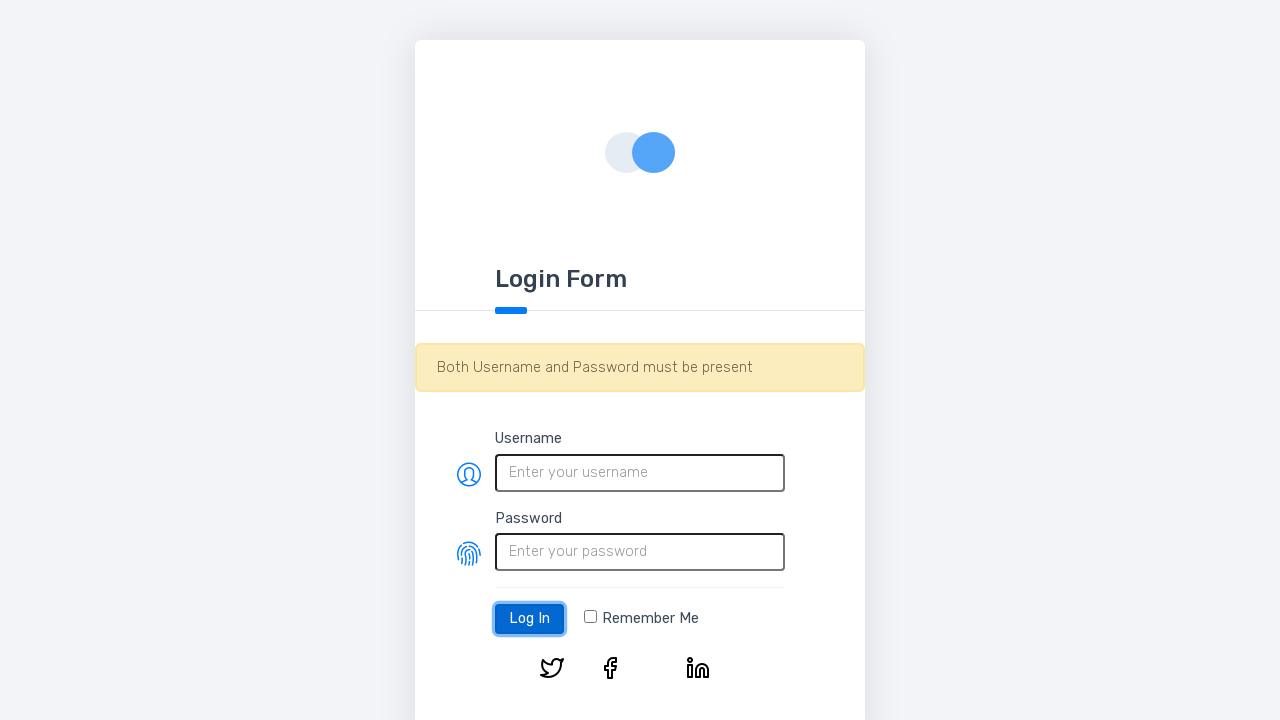

Waited for validation messages to appear
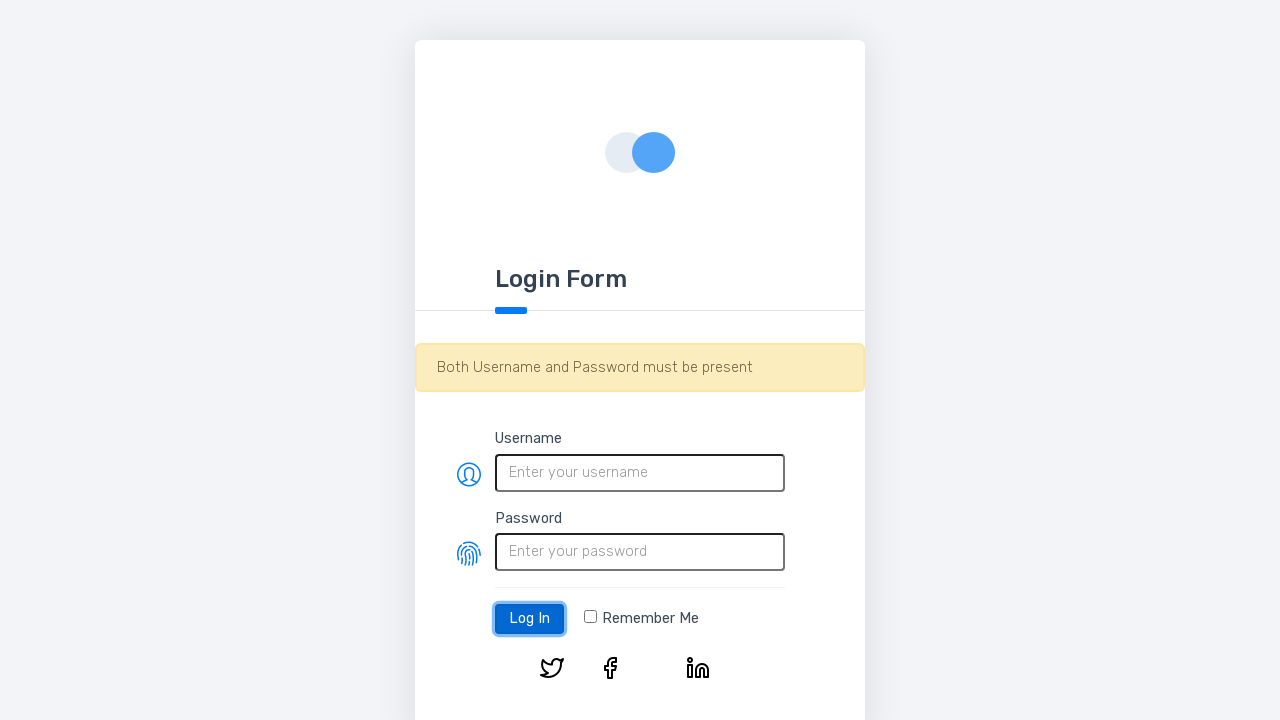

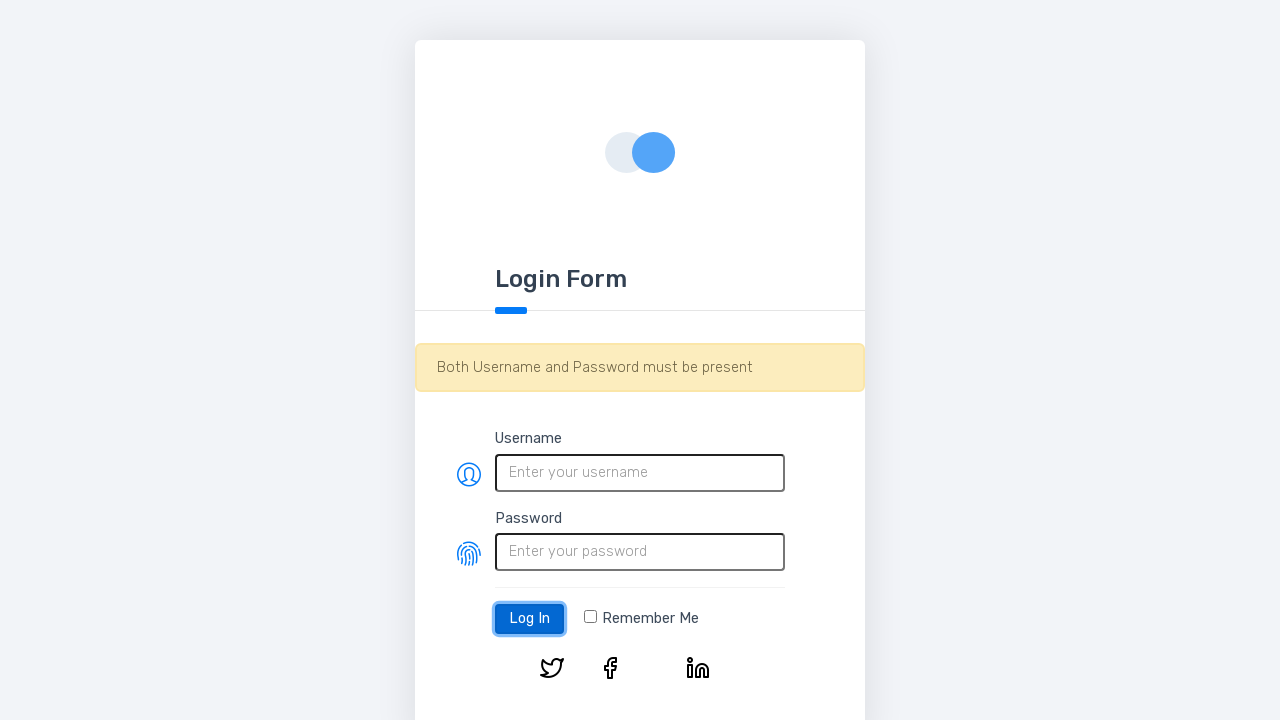